Navigates to GoDaddy homepage and verifies the page title and URL are correct

Starting URL: https://www.godaddy.com/

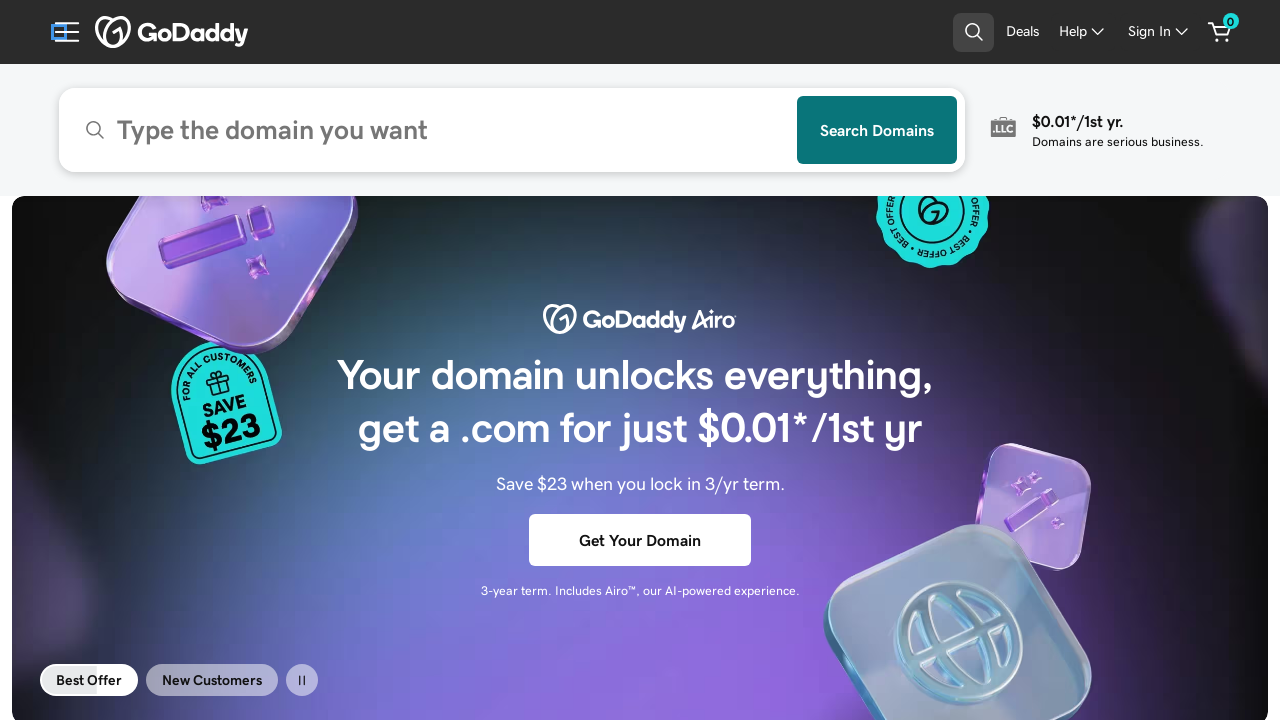

Retrieved page title
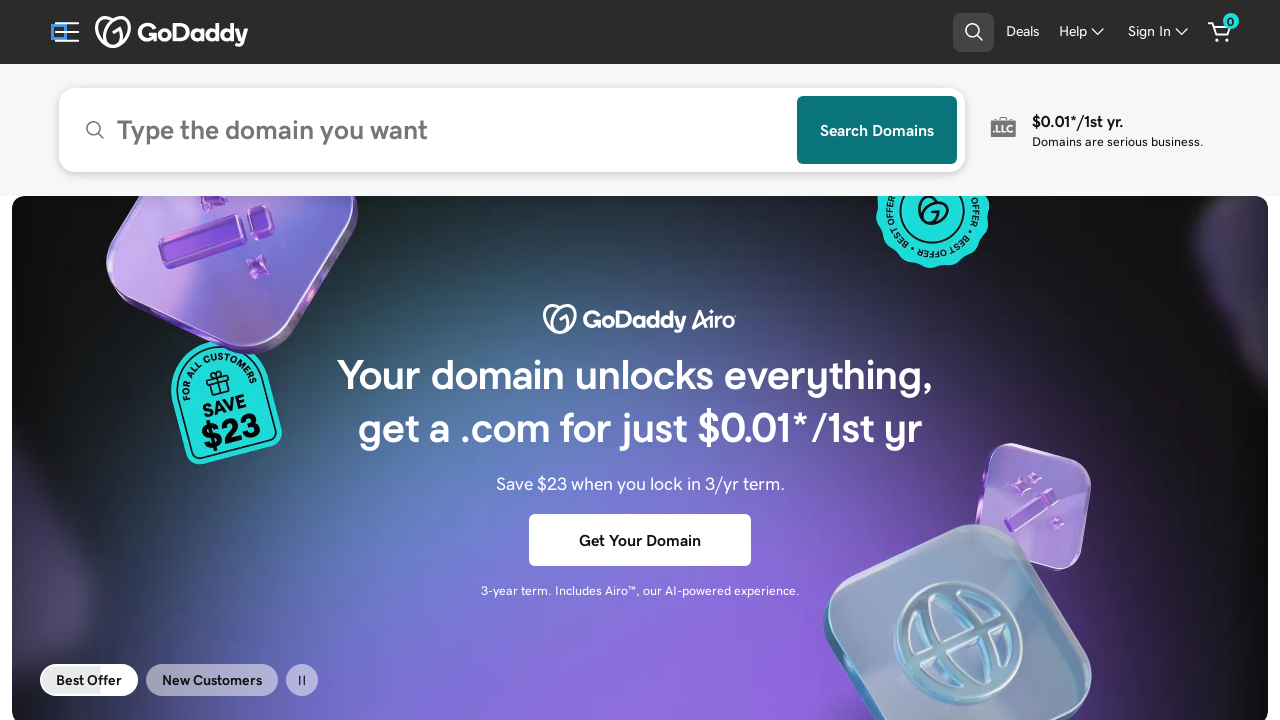

Verified page title matches expected value
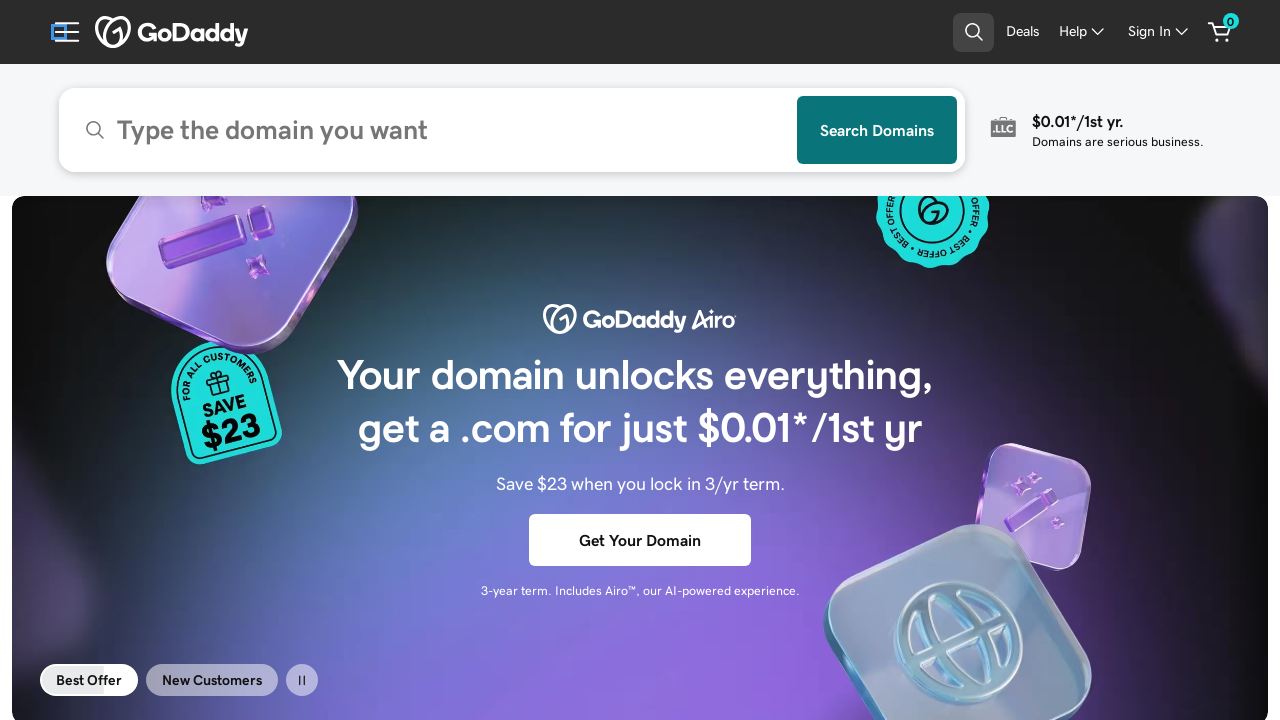

Retrieved current page URL
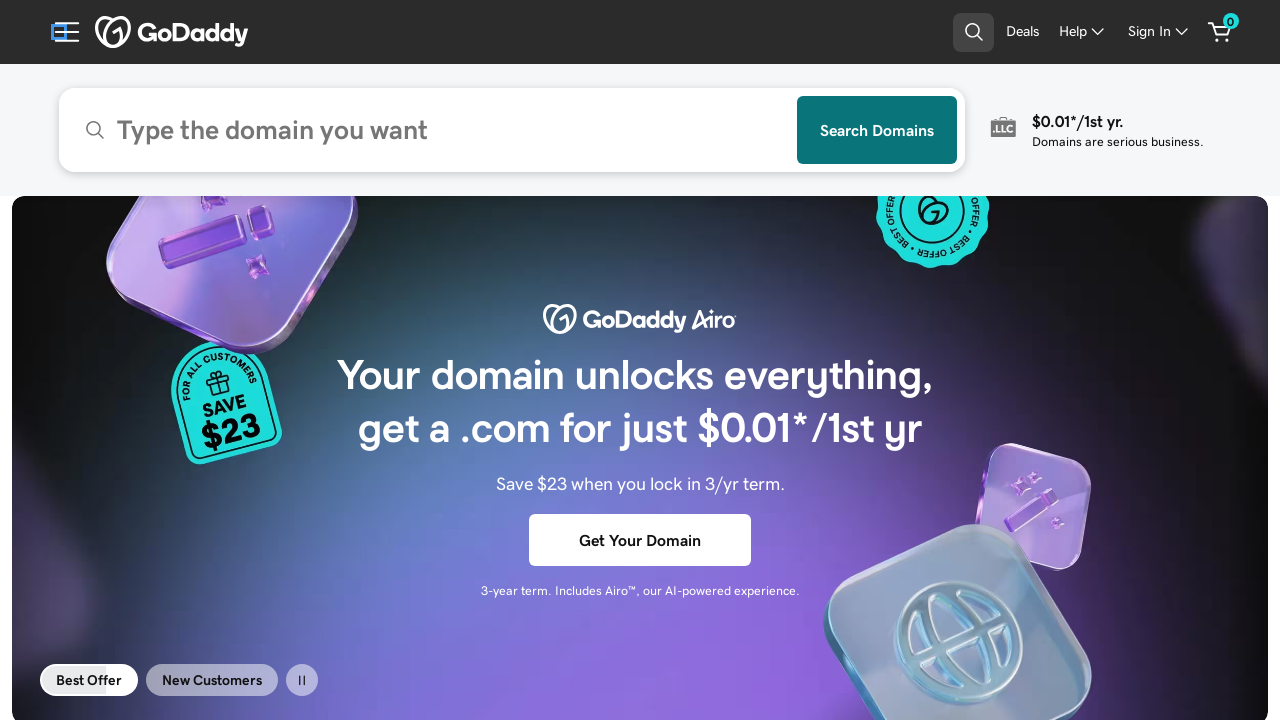

Verified current URL matches expected GoDaddy homepage URL
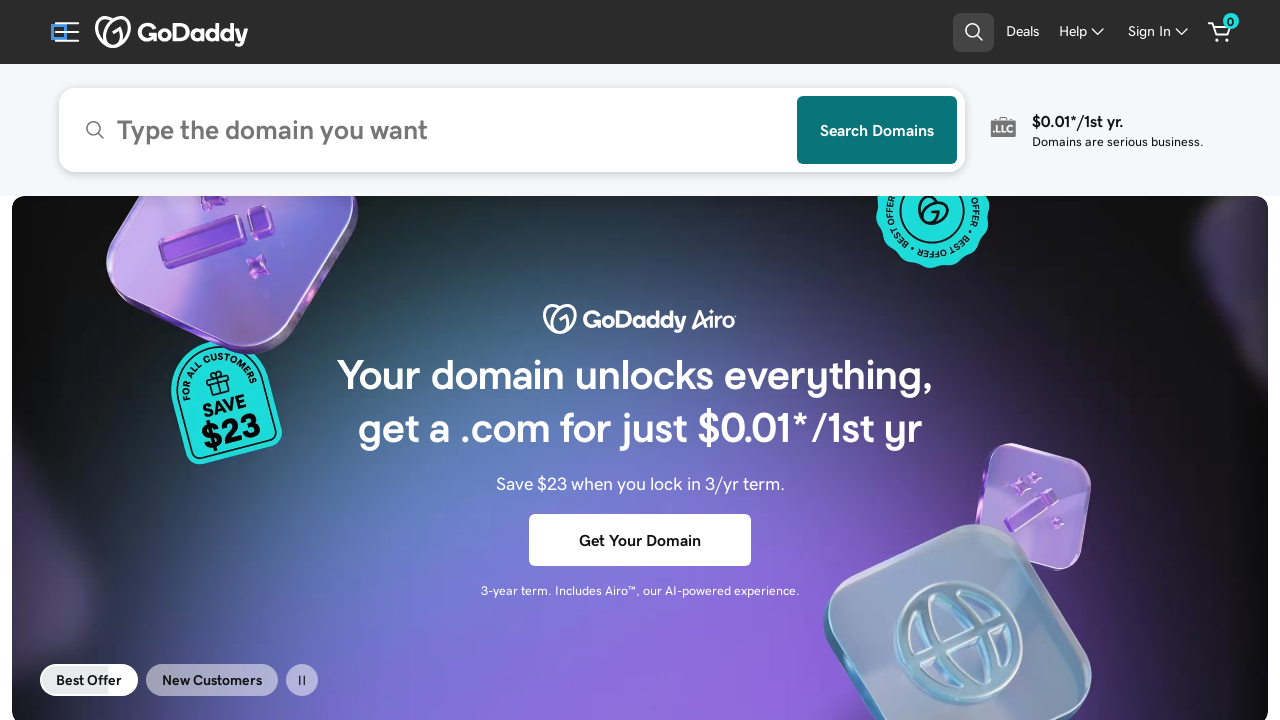

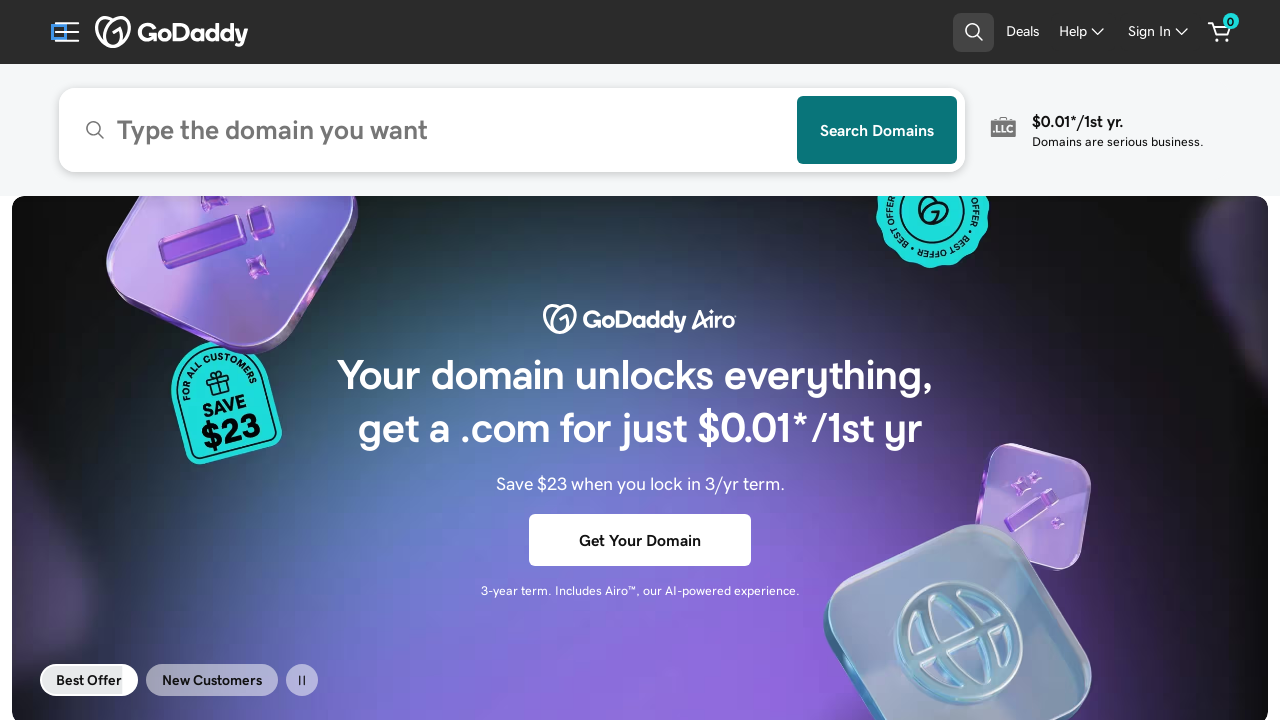